Fills out a registration form with personal details including name, address, contact info, hobbies, skills, date of birth, and password fields

Starting URL: https://demo.automationtesting.in/Register.html

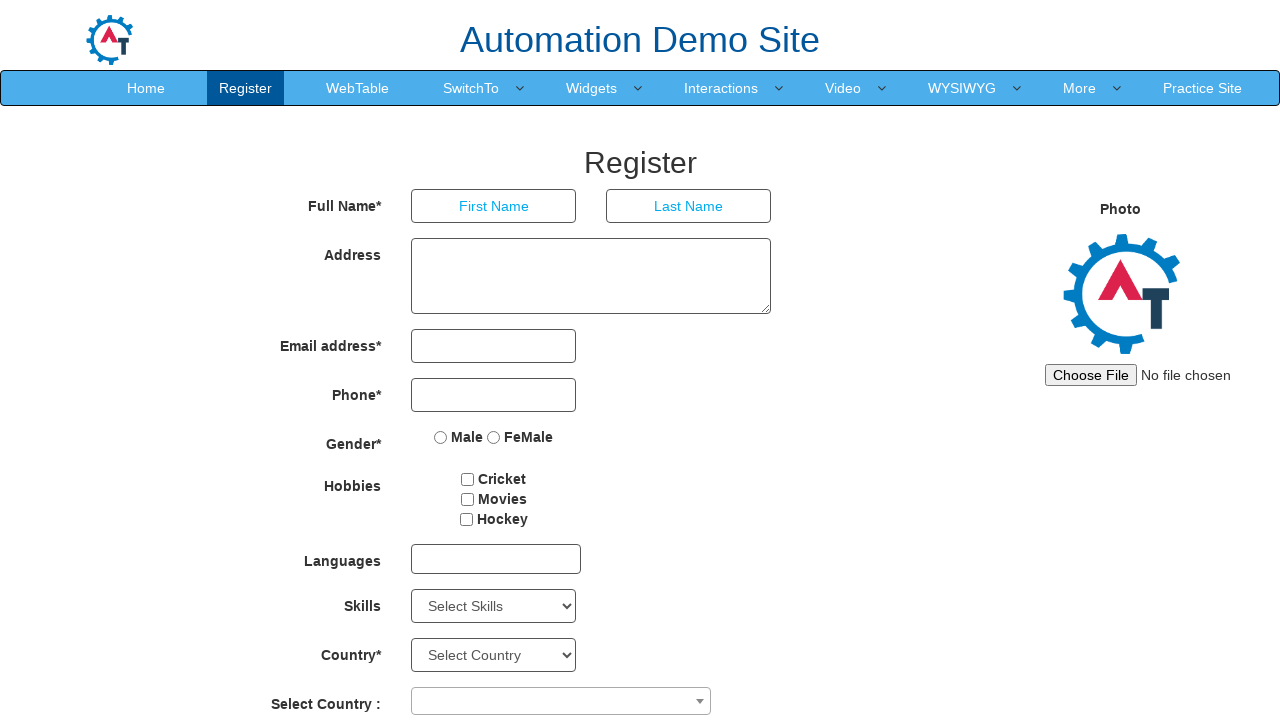

Filled first name field with 'Pallav' on input[placeholder='First Name']
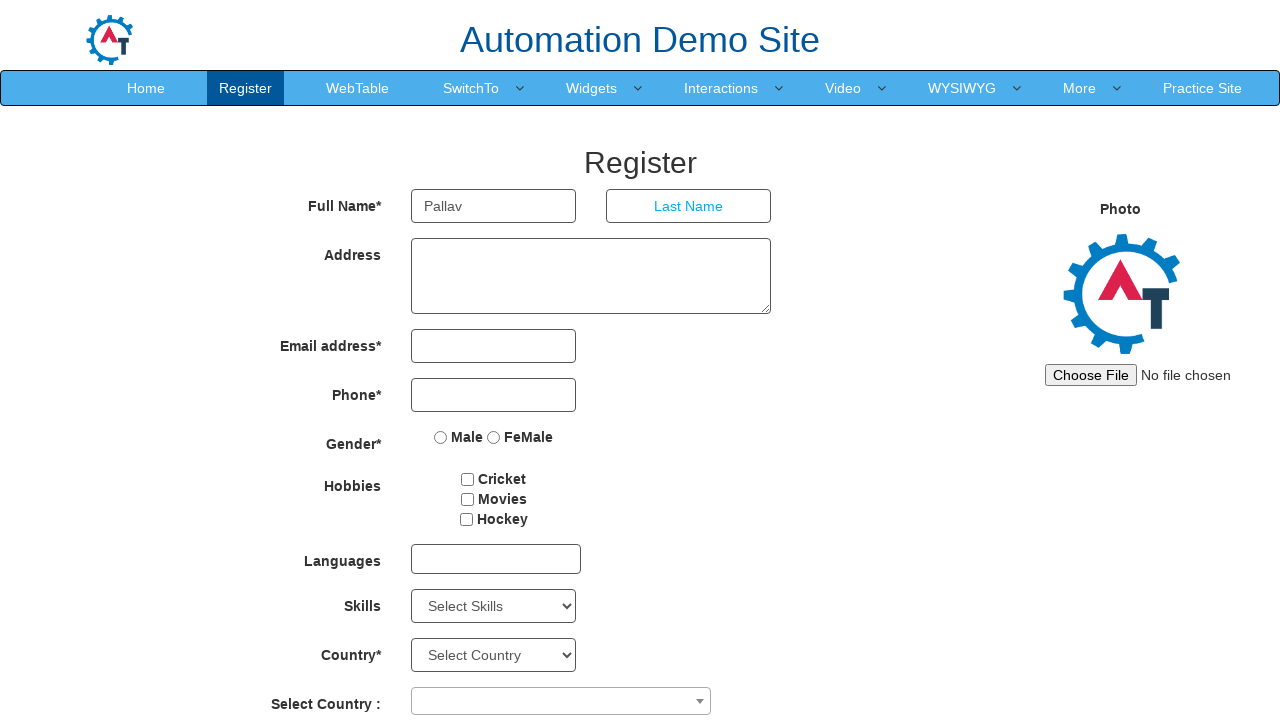

Filled last name field with 'Bhattacharya' on input[placeholder='Last Name']
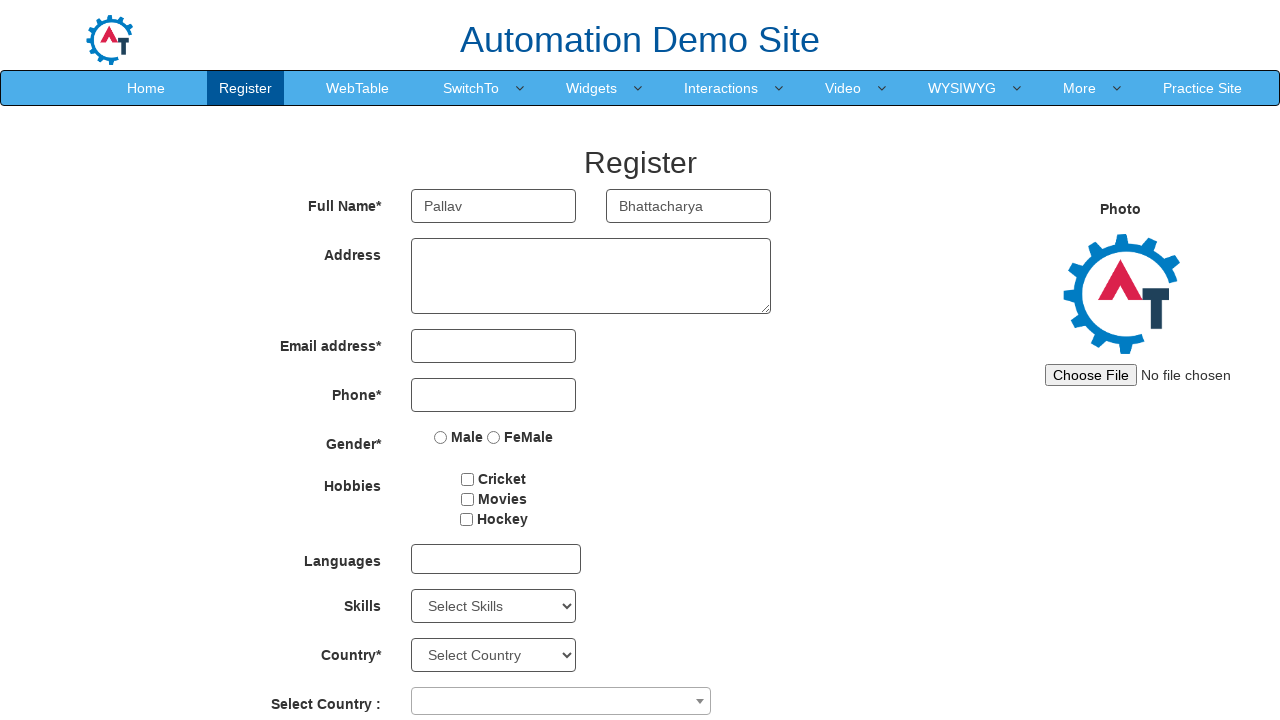

Filled address field with multi-line address on textarea[ng-model='Adress']
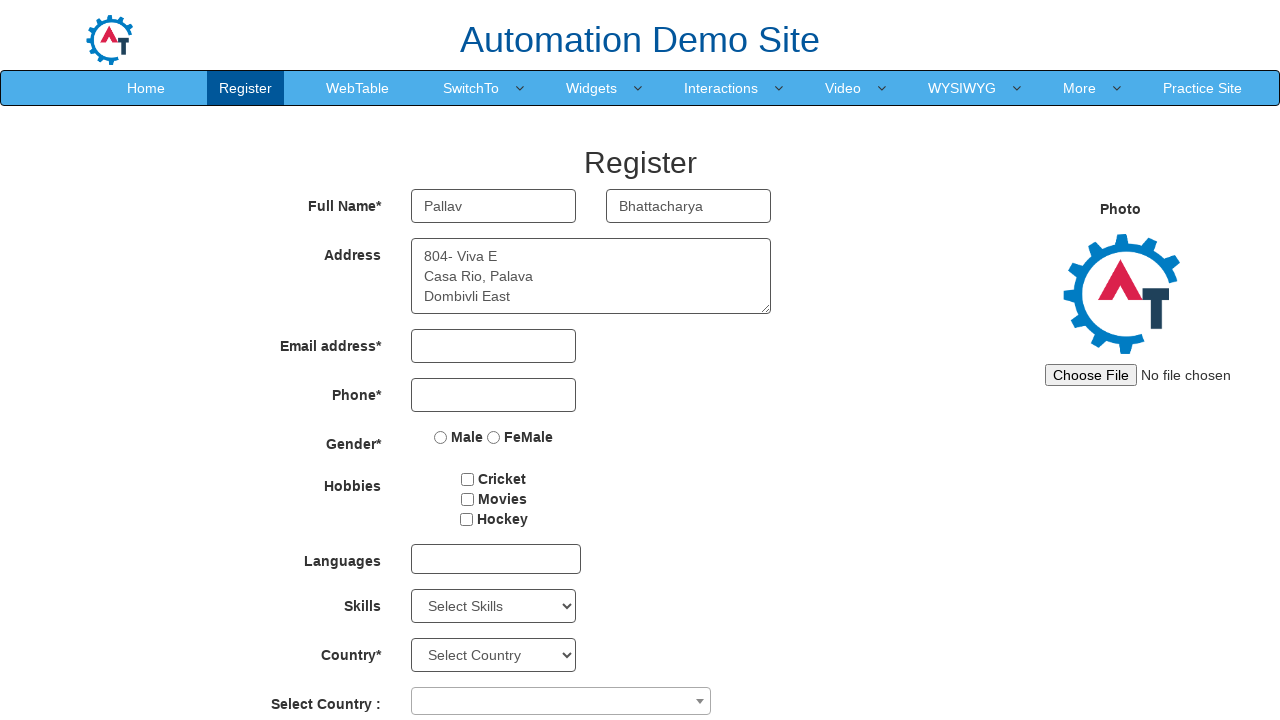

Filled email field with 'pallav.bhattacharya88@gmail.com' on input[type='email']
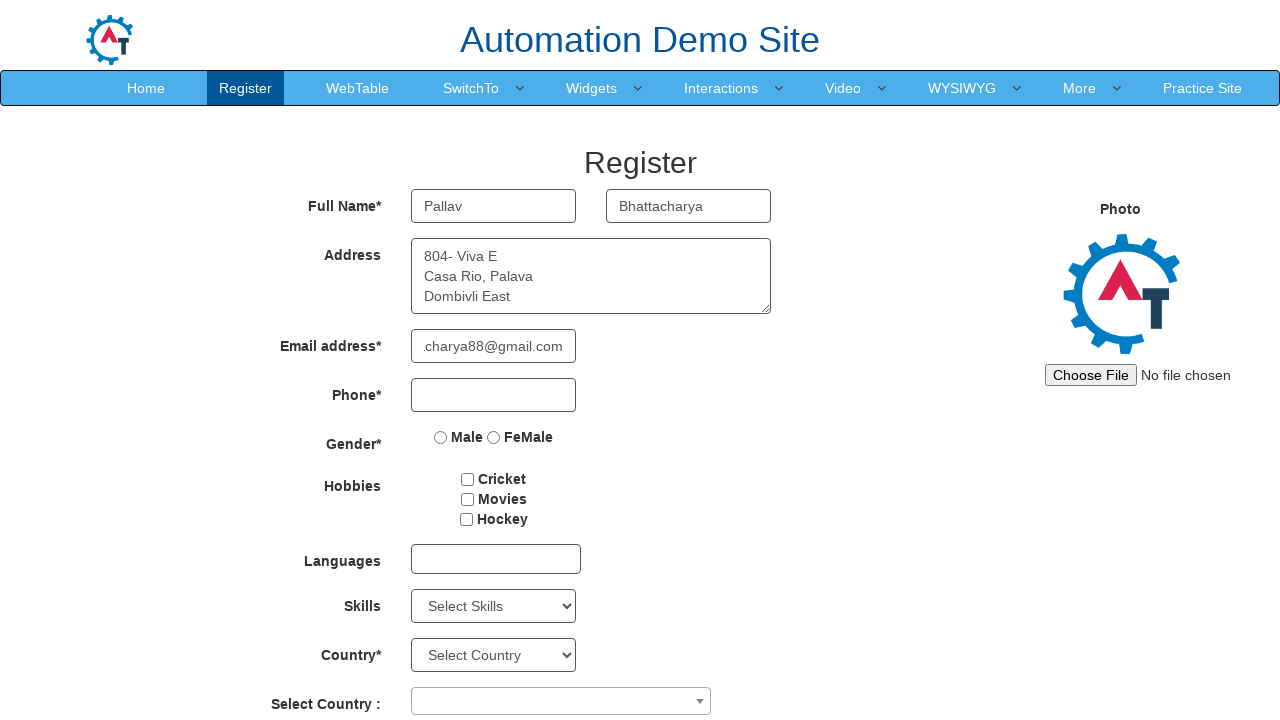

Filled phone number field with '8879325011' on input[type='tel']
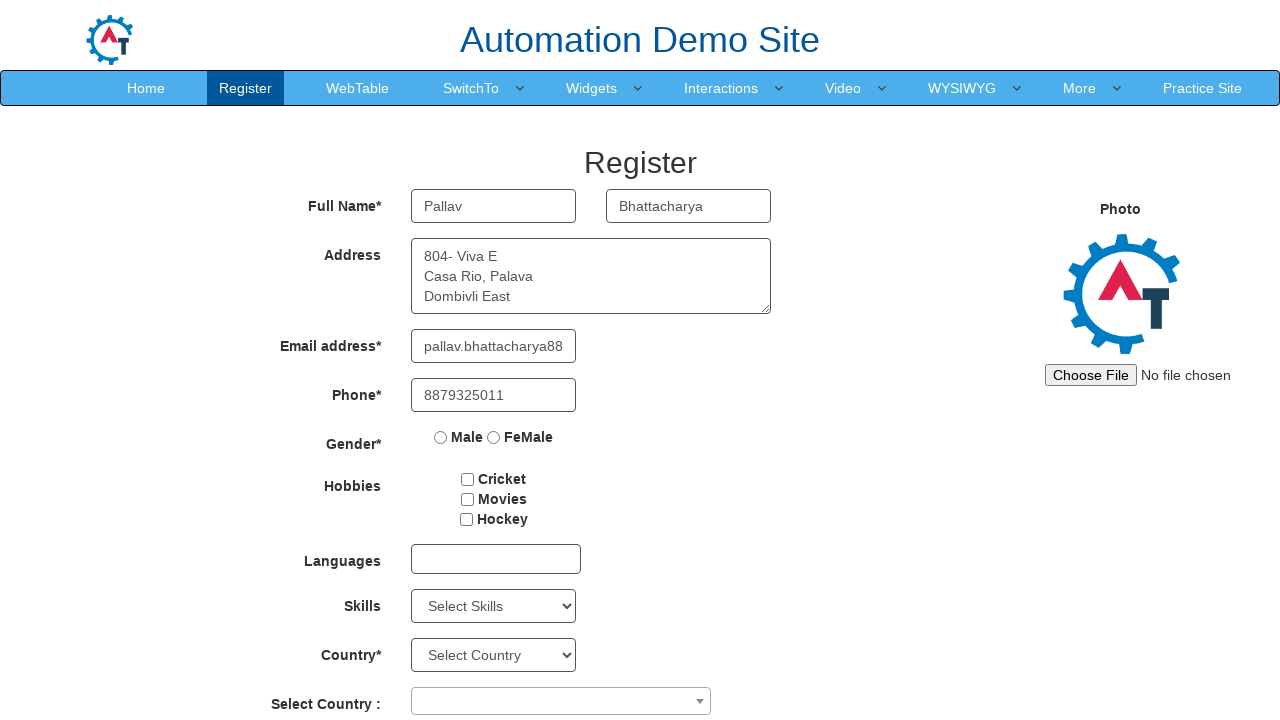

Selected 'Male' gender option at (441, 437) on input[value='Male']
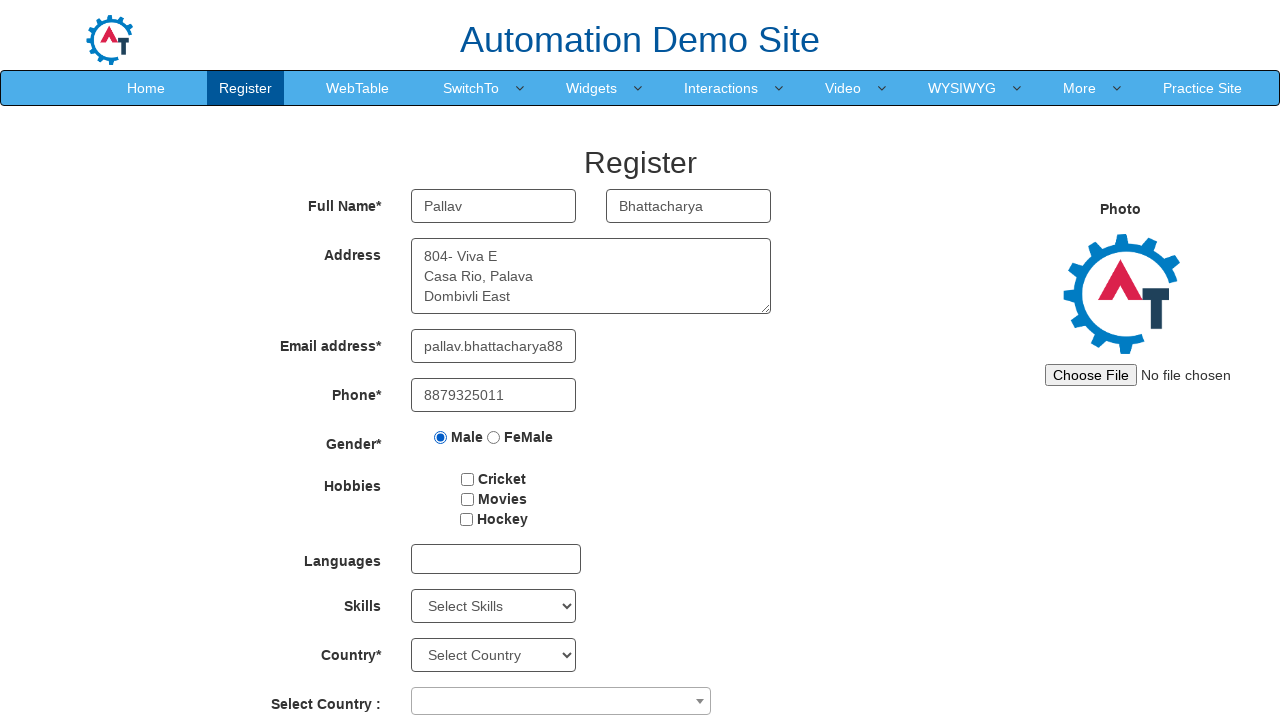

Selected 'Cricket' hobby checkbox at (468, 479) on input[value='Cricket']
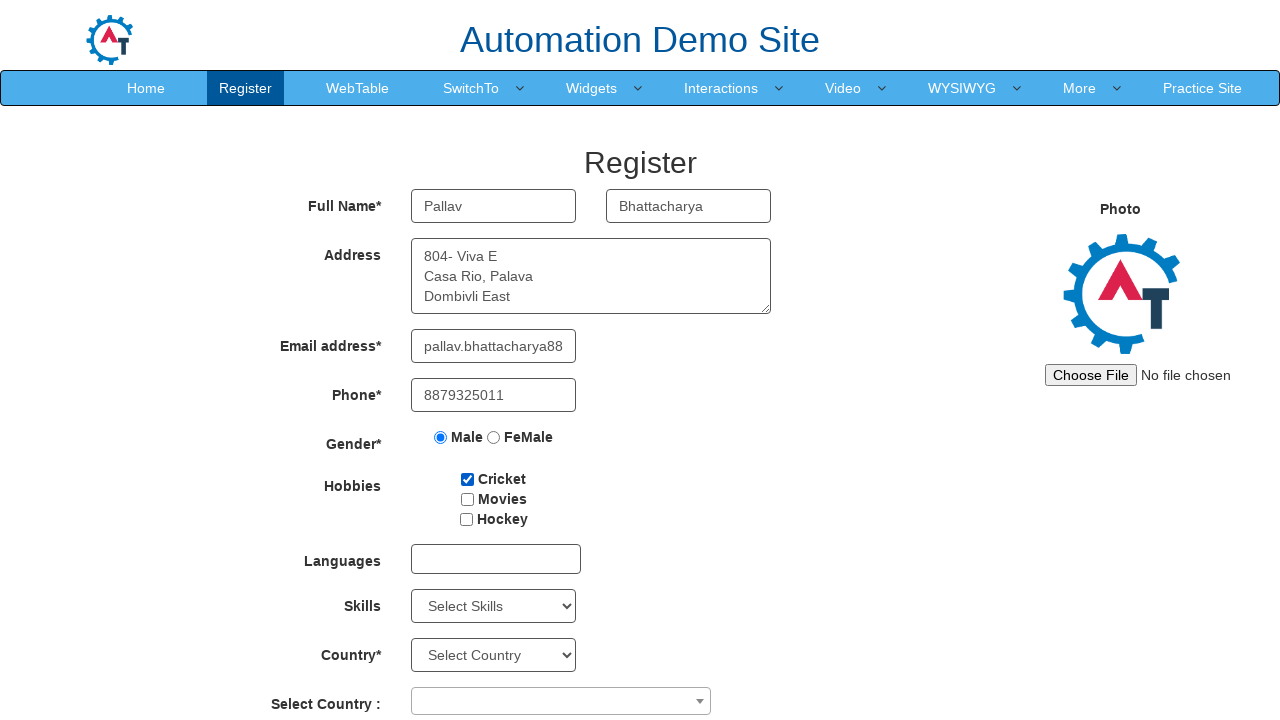

Selected 'Movies' hobby checkbox at (467, 499) on input[value='Movies']
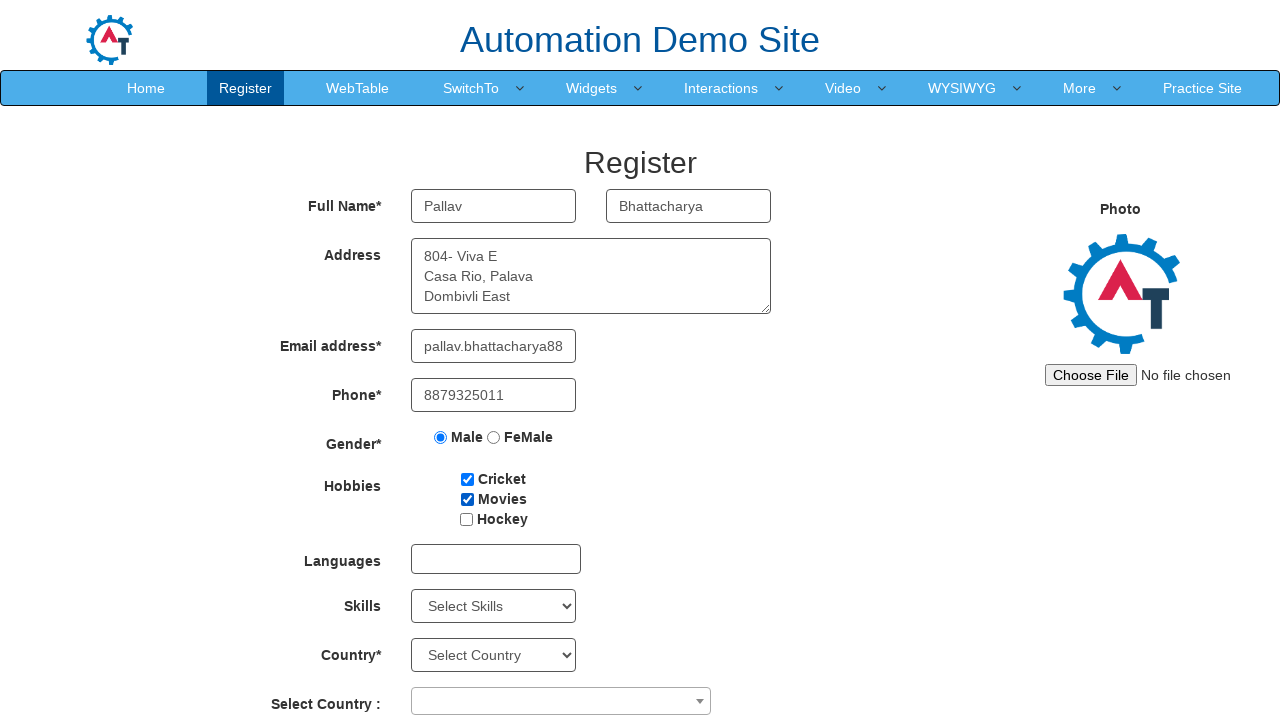

Clicked language dropdown to open it at (496, 559) on #msdd
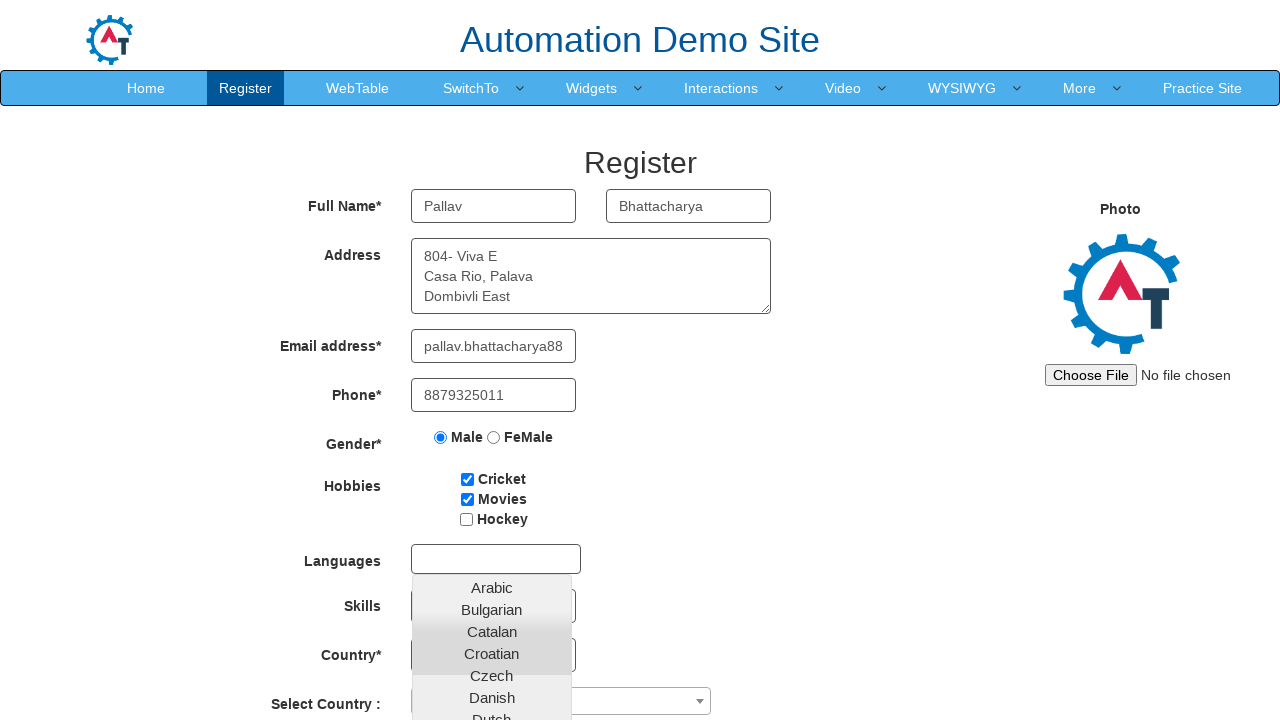

Selected 'English' from language dropdown at (492, 457) on xpath=//a[text()='English']
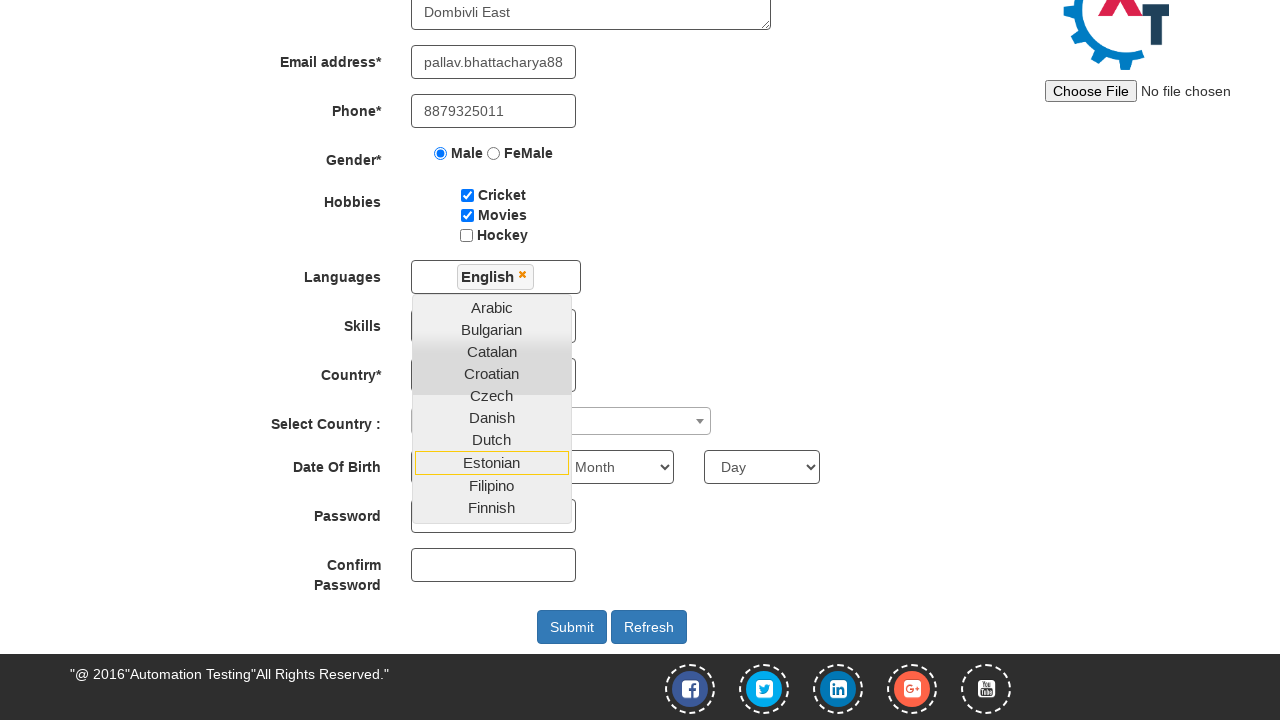

Selected 'SQL' from skills dropdown on #Skills
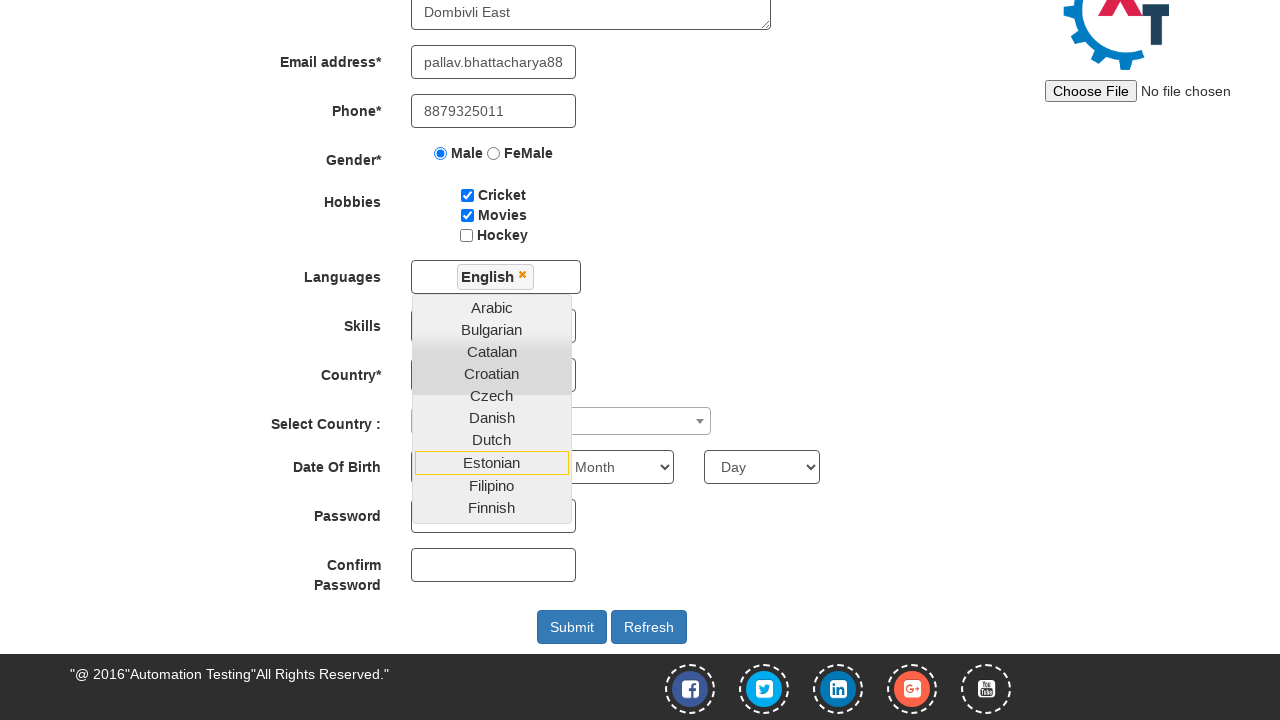

Selected year '1995' for date of birth on #yearbox
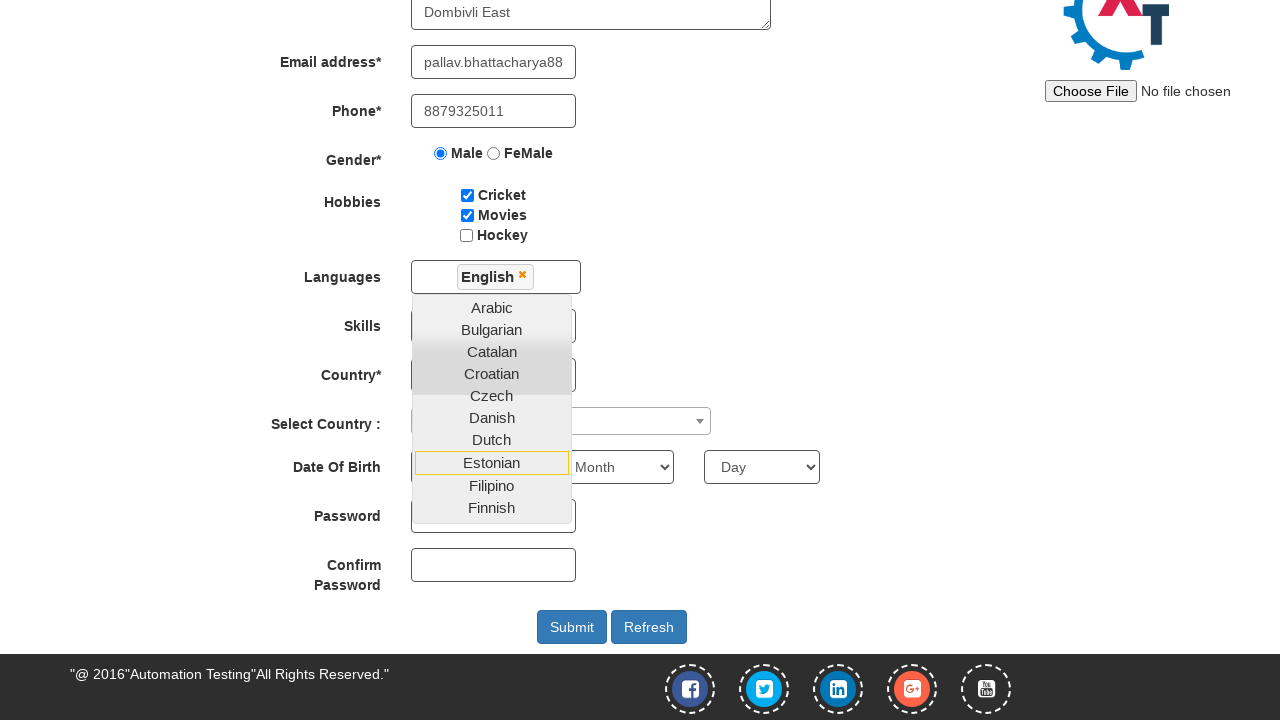

Selected month 'December' for date of birth on select[placeholder='Month']
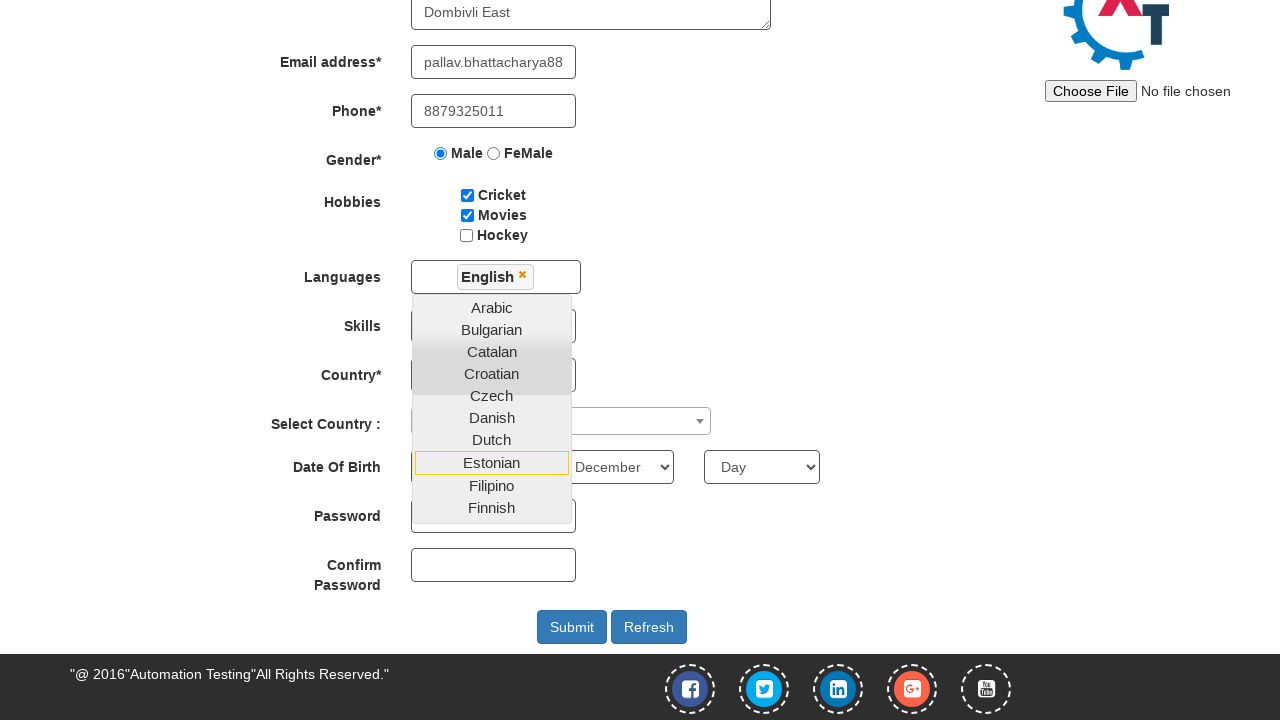

Selected day '15' for date of birth on #daybox
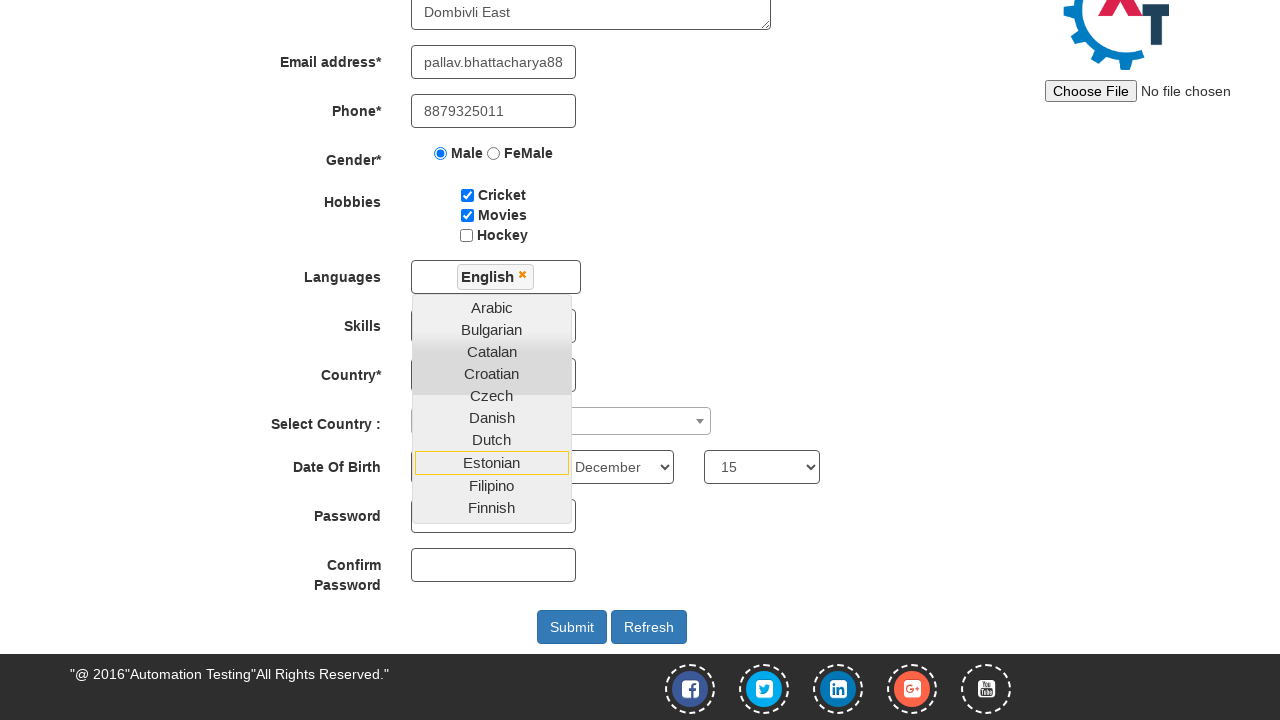

Filled first password field with 'DummyPassword' on #firstpassword
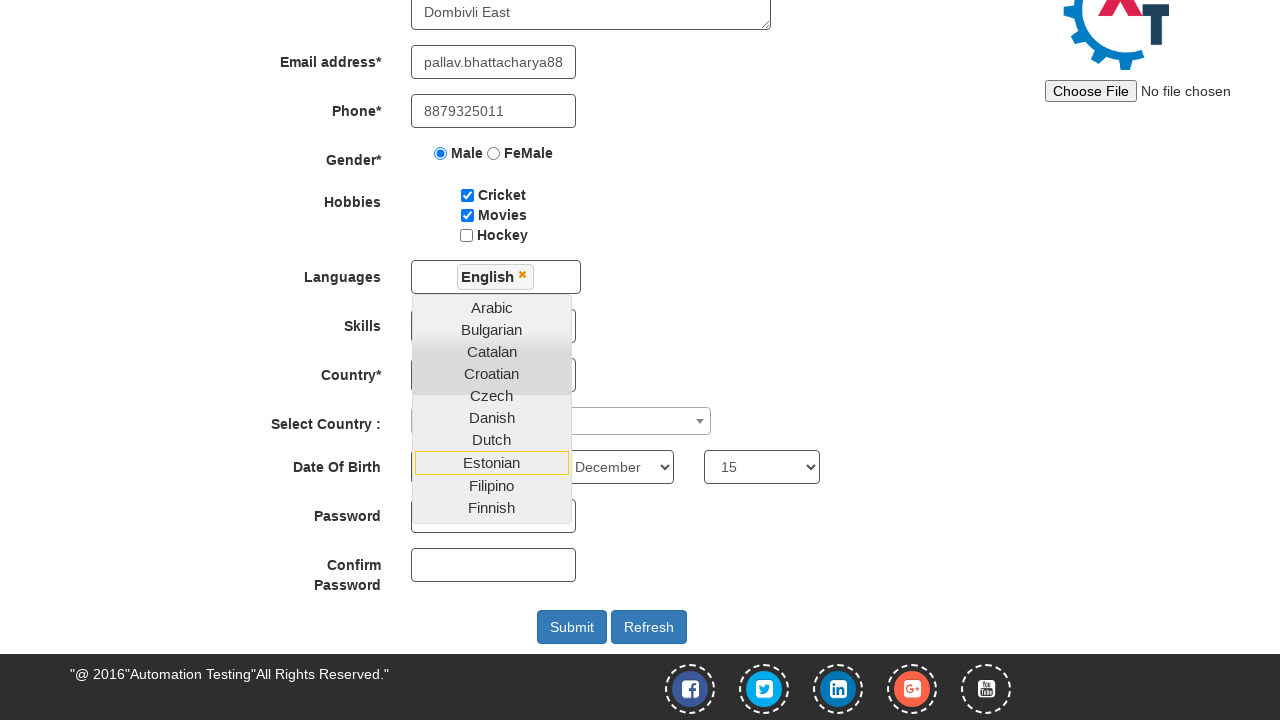

Filled second password field with 'DummyPassword' on #secondpassword
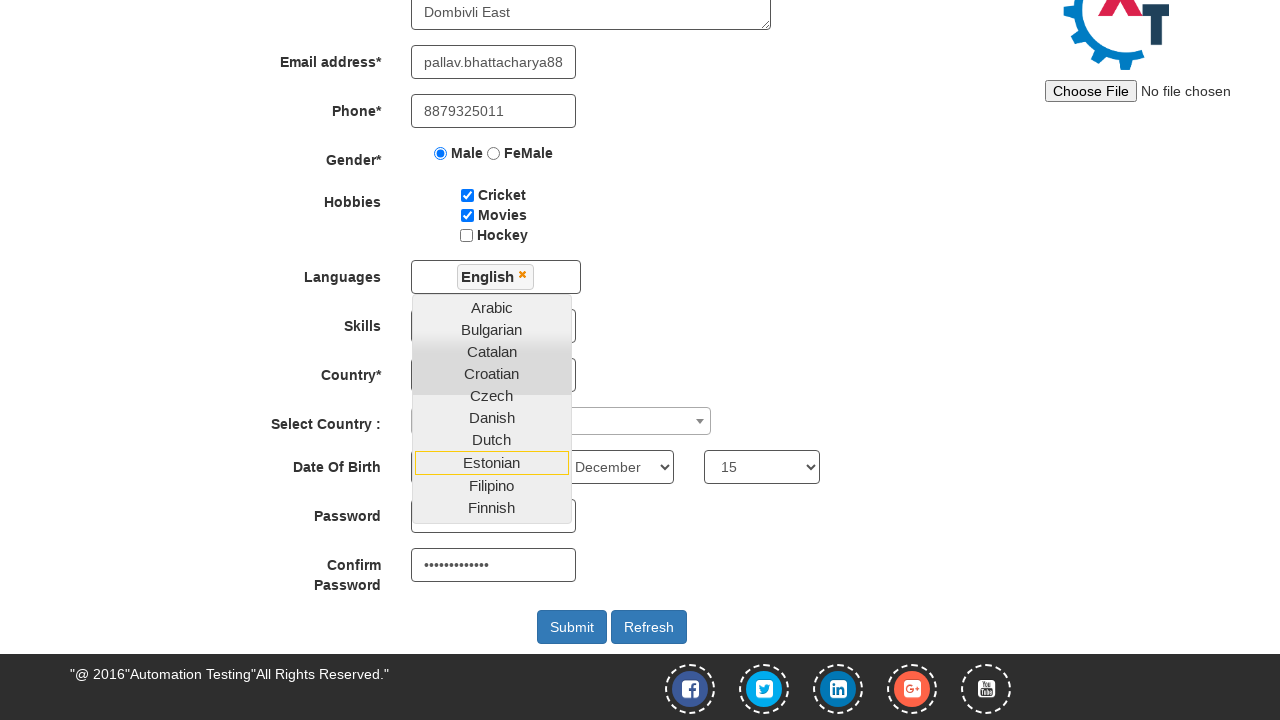

Clicked submit button to submit registration form at (572, 627) on #submitbtn
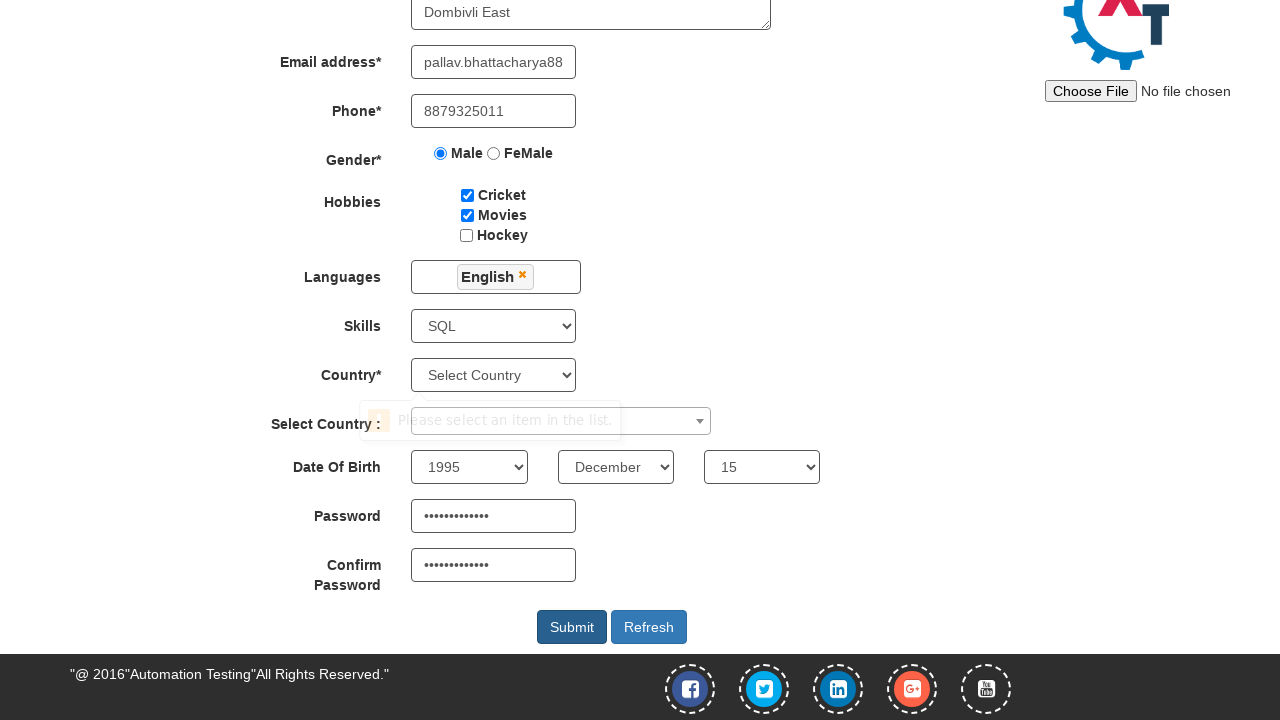

Waited 2 seconds for form submission to complete
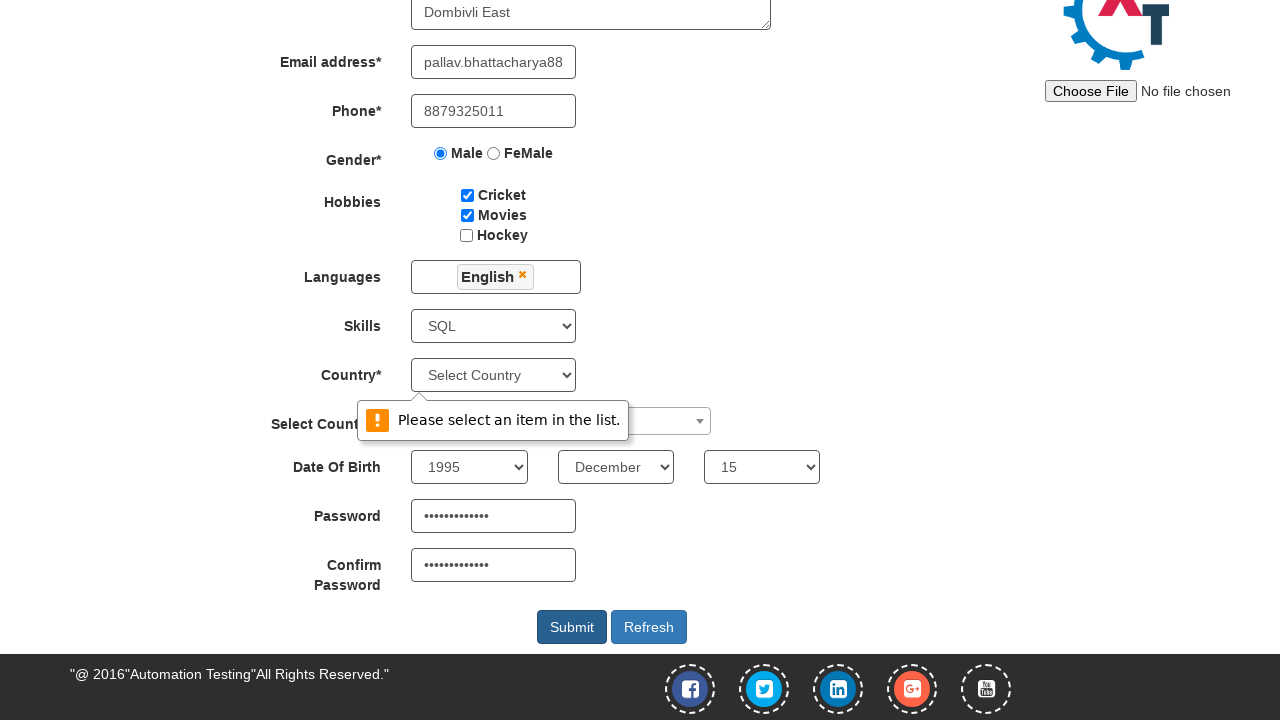

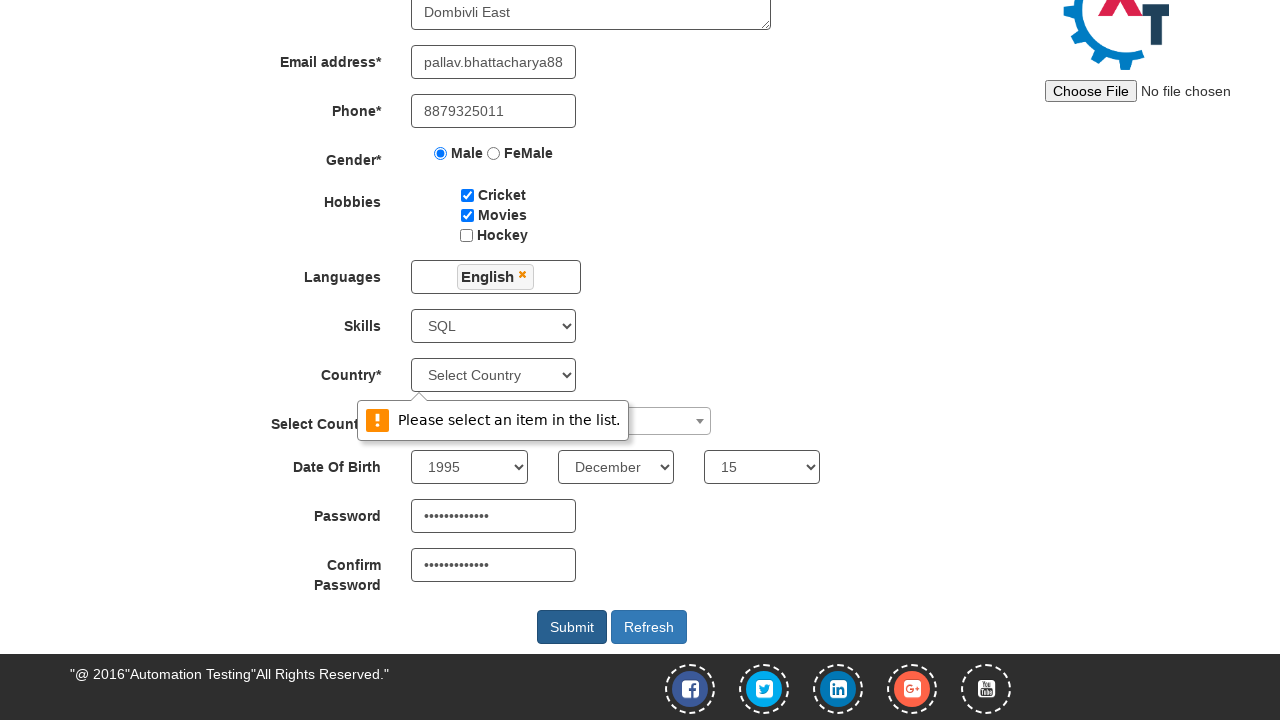